Tests a text box form by filling in user name, email, current address, and permanent address fields, then submitting and verifying the output contains the entered values.

Starting URL: https://demoqa.com/text-box

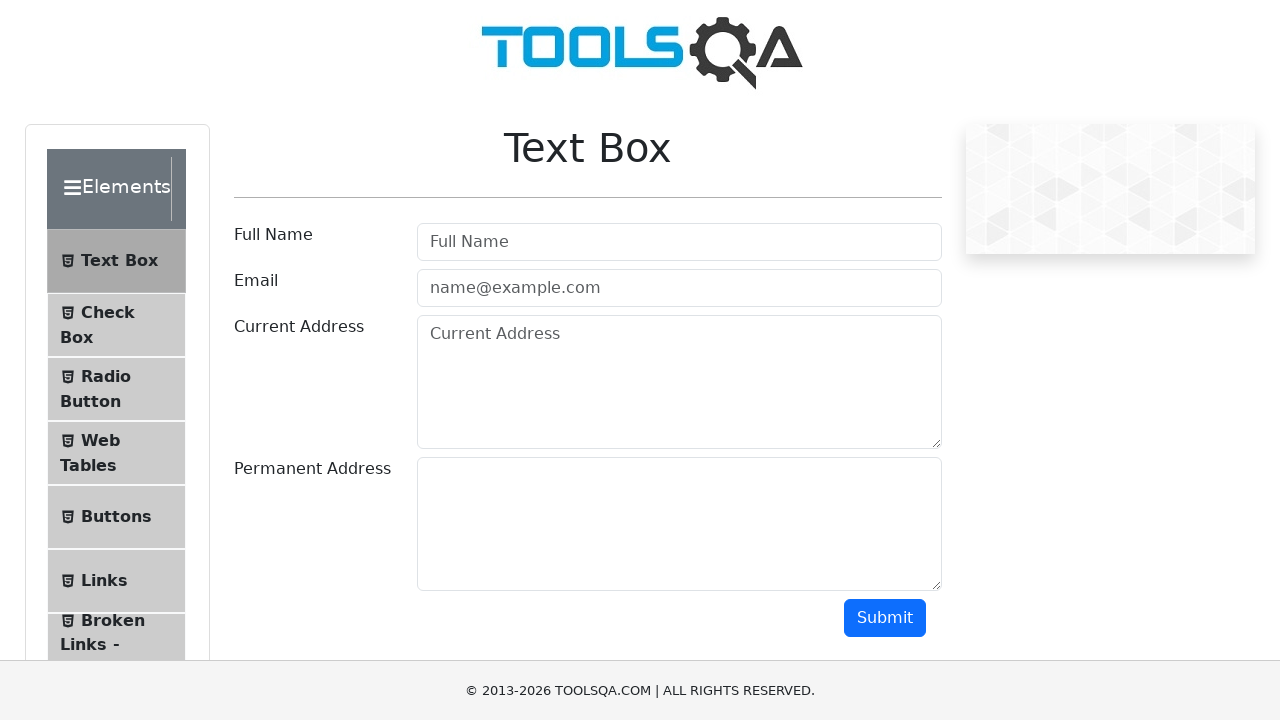

Filled user name field with 'Svetlana Kirchenko' on #userName
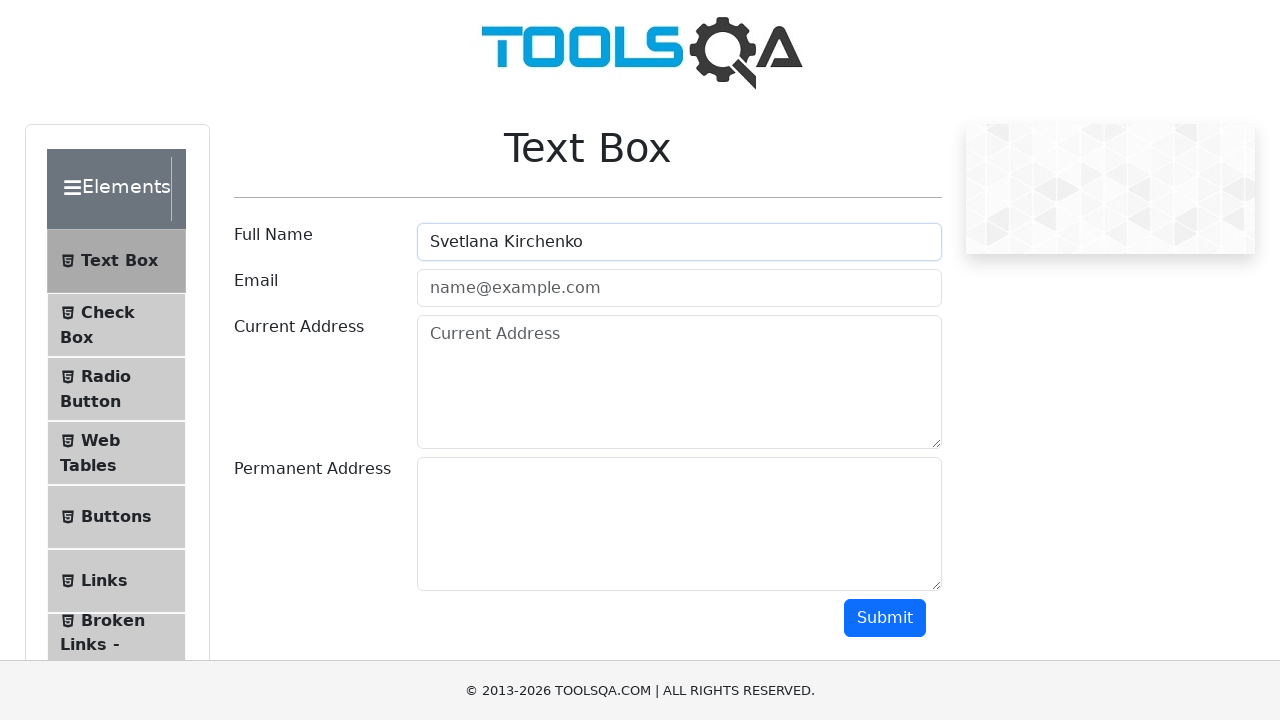

Filled email field with 'svetlana@kirchenko.ru' on #userEmail
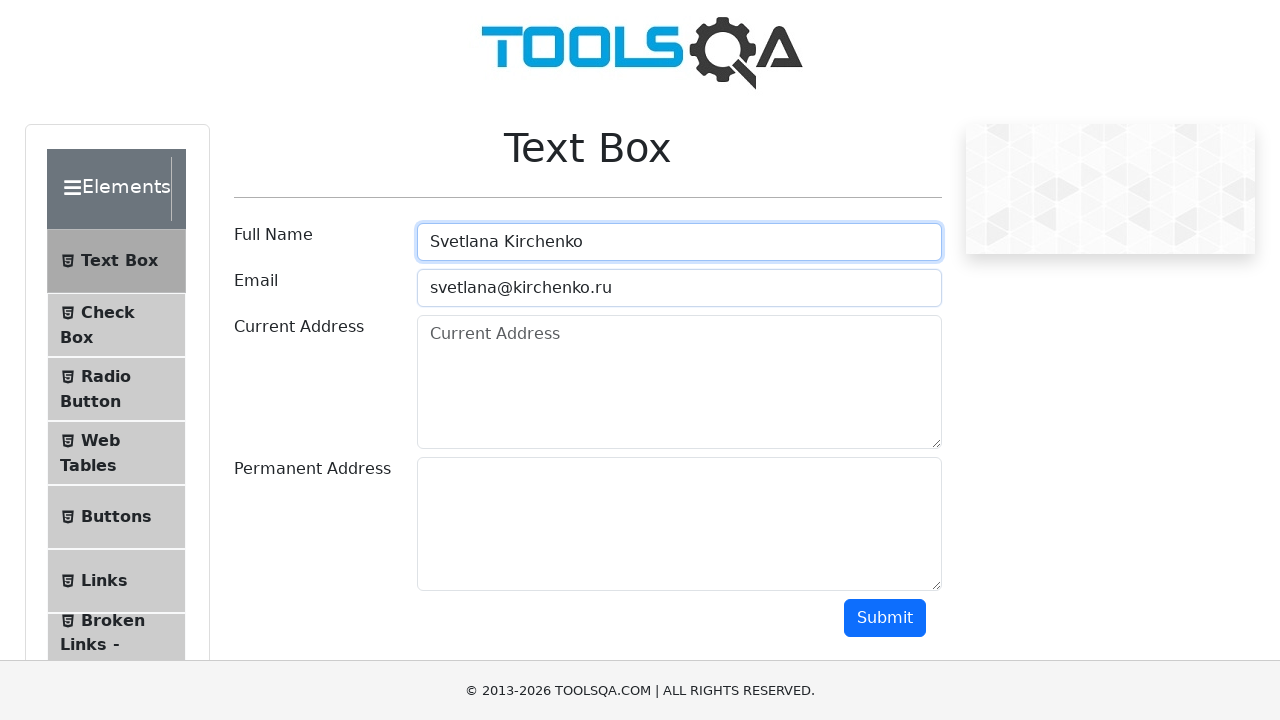

Filled current address field with 'Stavropol, Mira 123' on #currentAddress
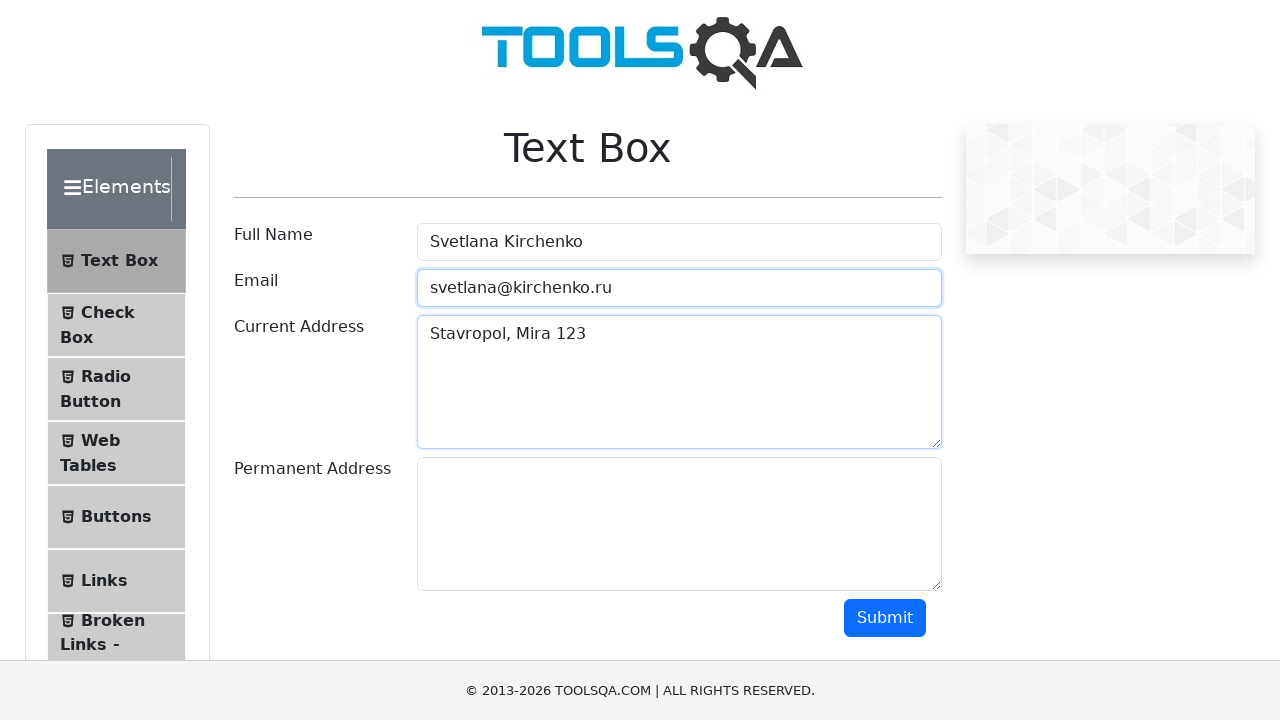

Filled permanent address field with 'Address 2' on #permanentAddress
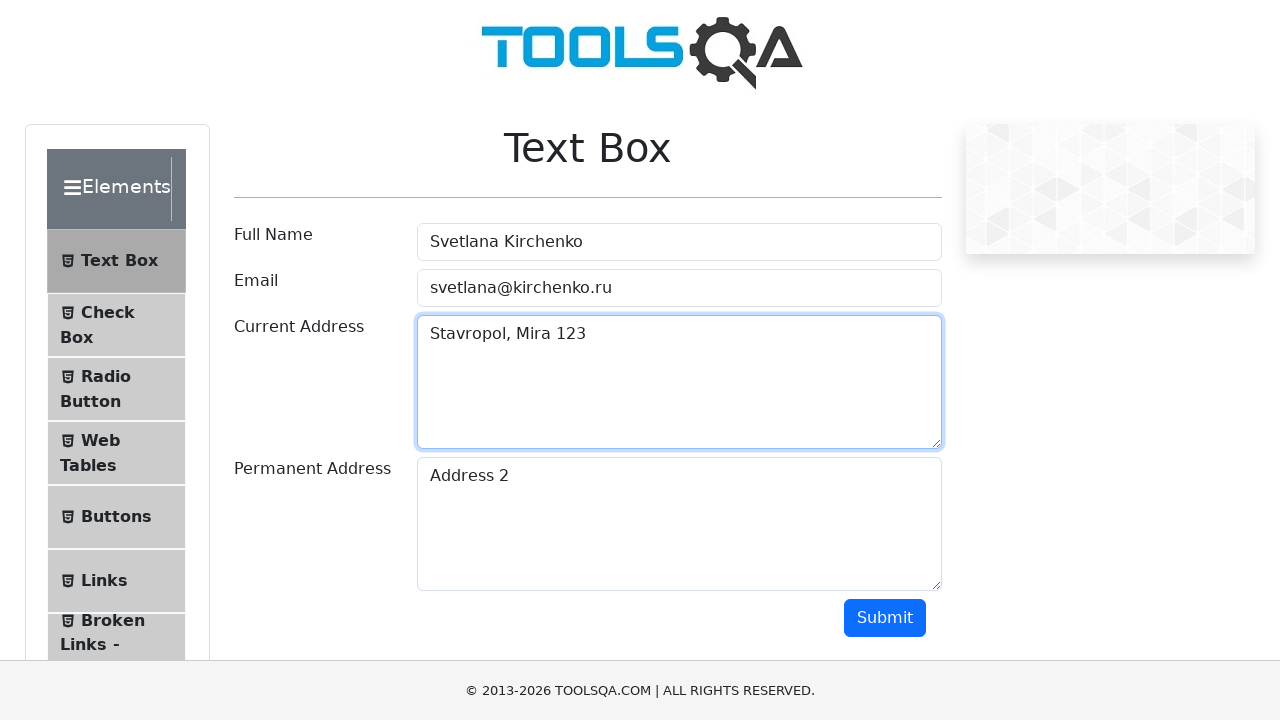

Clicked submit button to submit the form at (885, 618) on #submit
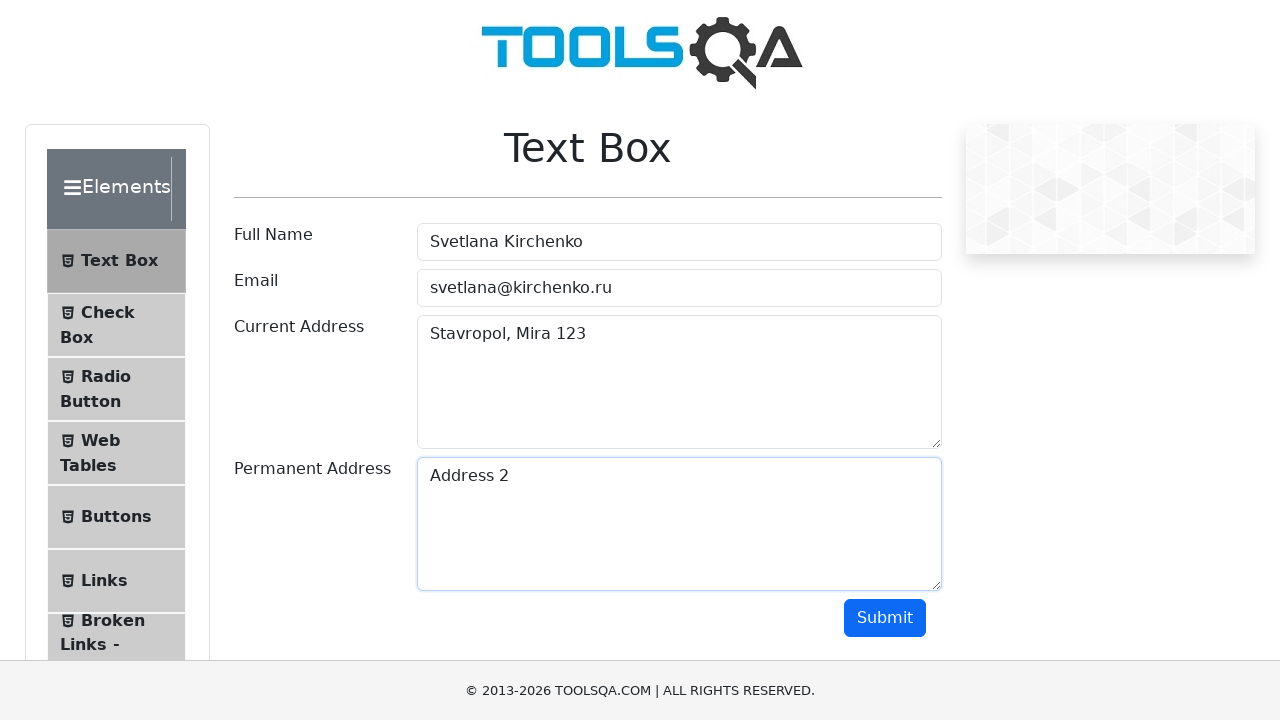

Output section loaded
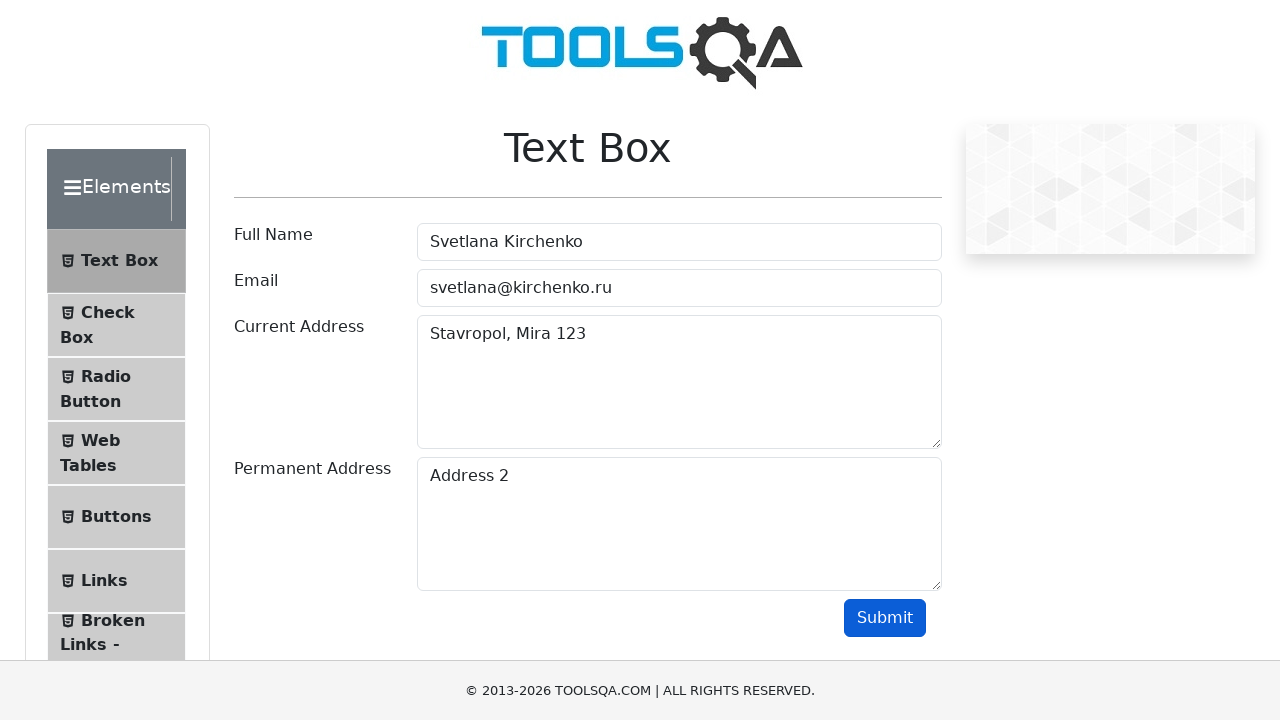

Verified output contains user name 'Svetlana Kirchenko'
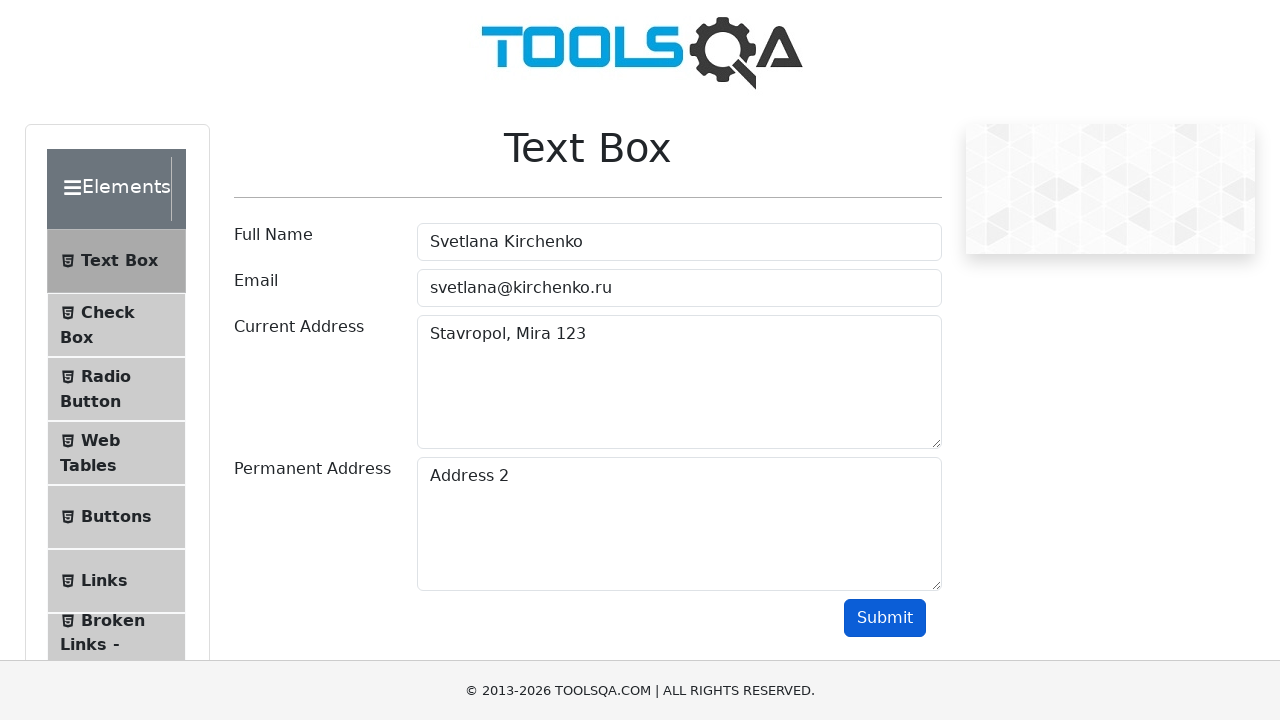

Verified output contains email 'svetlana@kirchenko.ru'
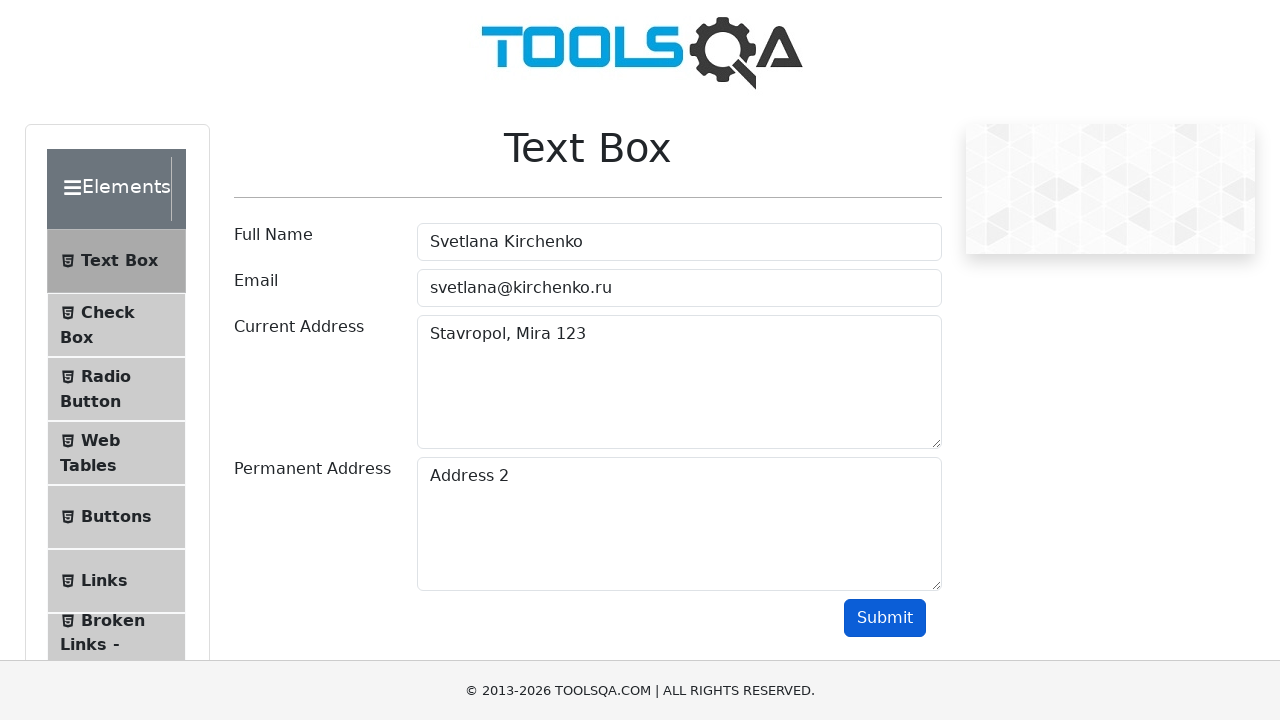

Verified output contains current address 'Stavropol, Mira 123'
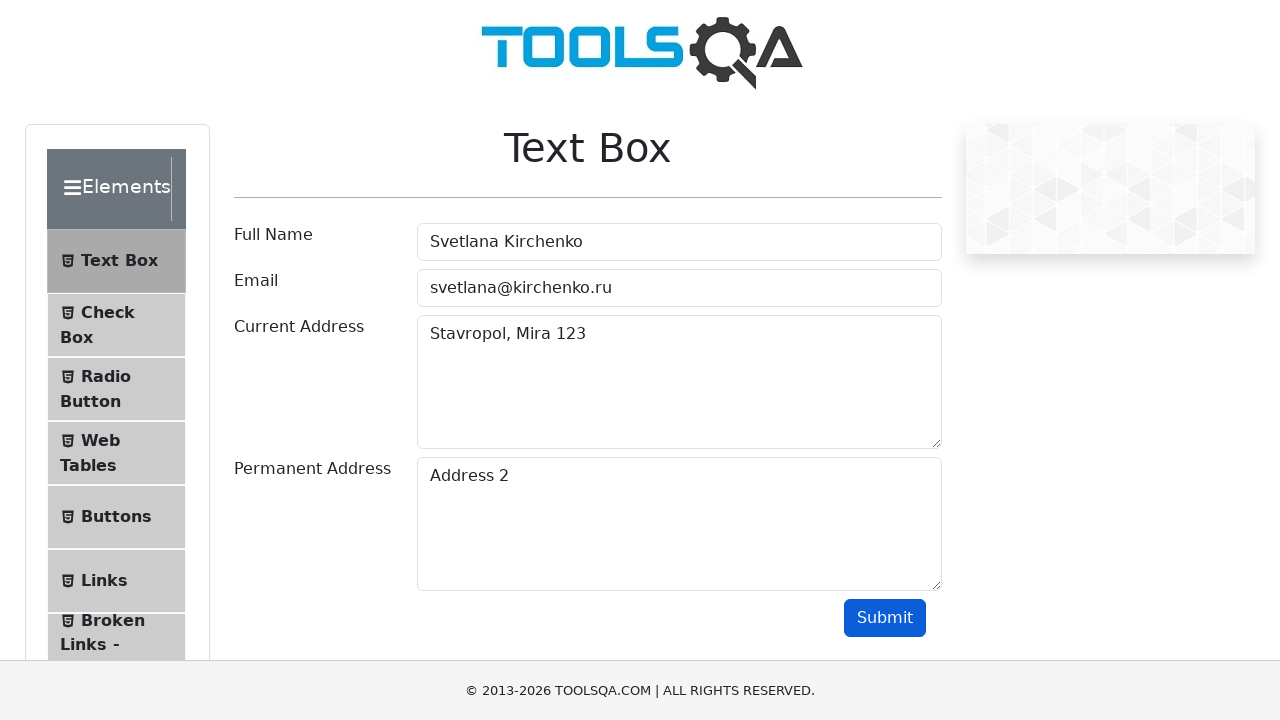

Verified output contains permanent address 'Address 2'
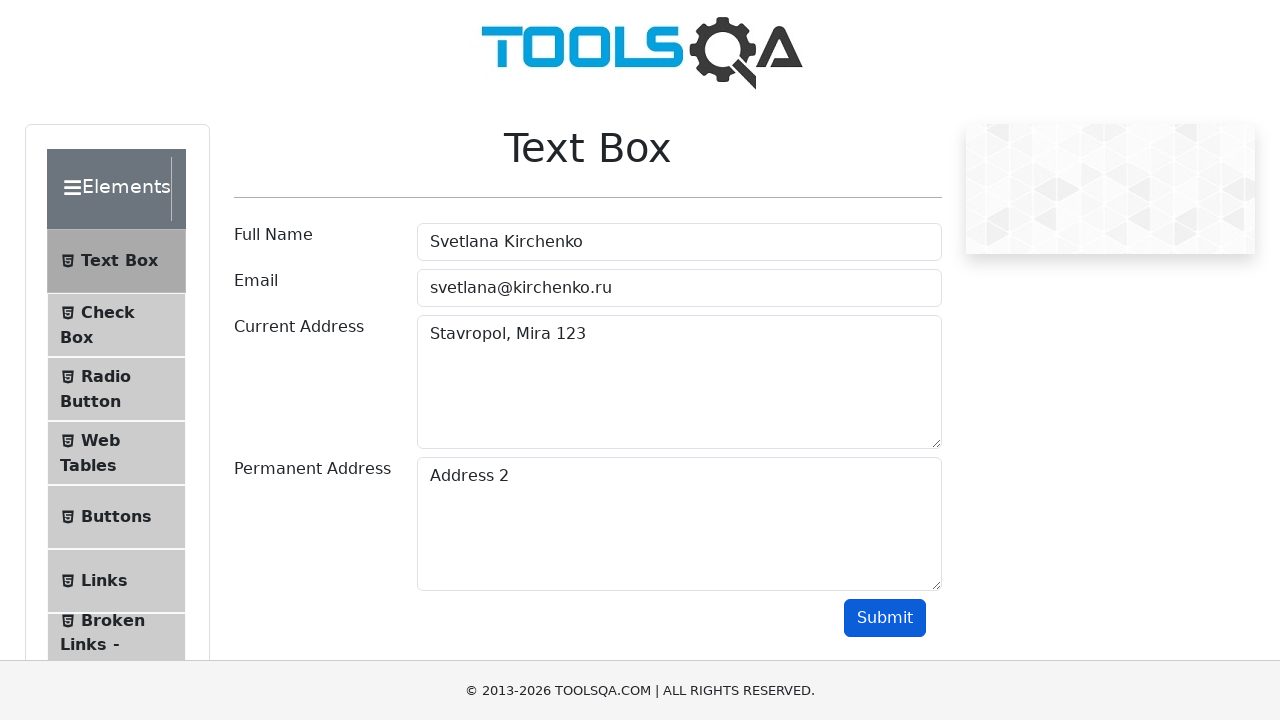

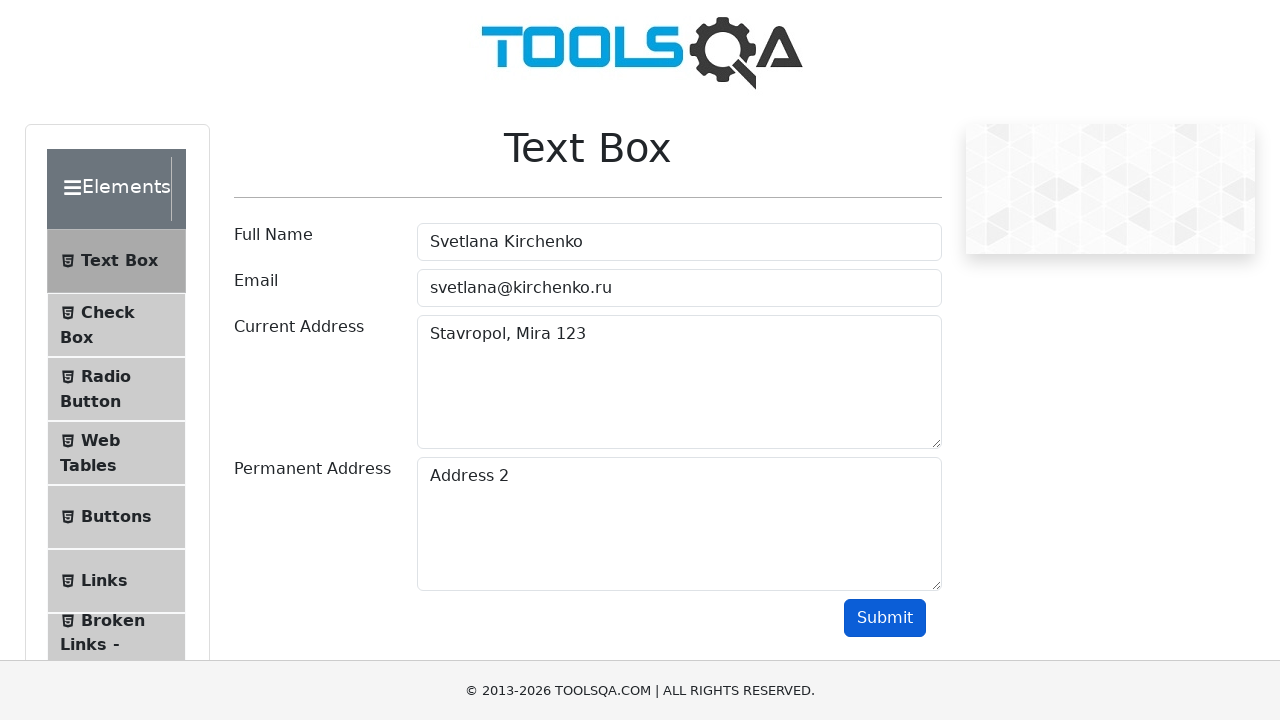